Tests alert dialog with OK and Cancel buttons by triggering alert and testing both accept and dismiss actions

Starting URL: https://demo.automationtesting.in/Alerts.html

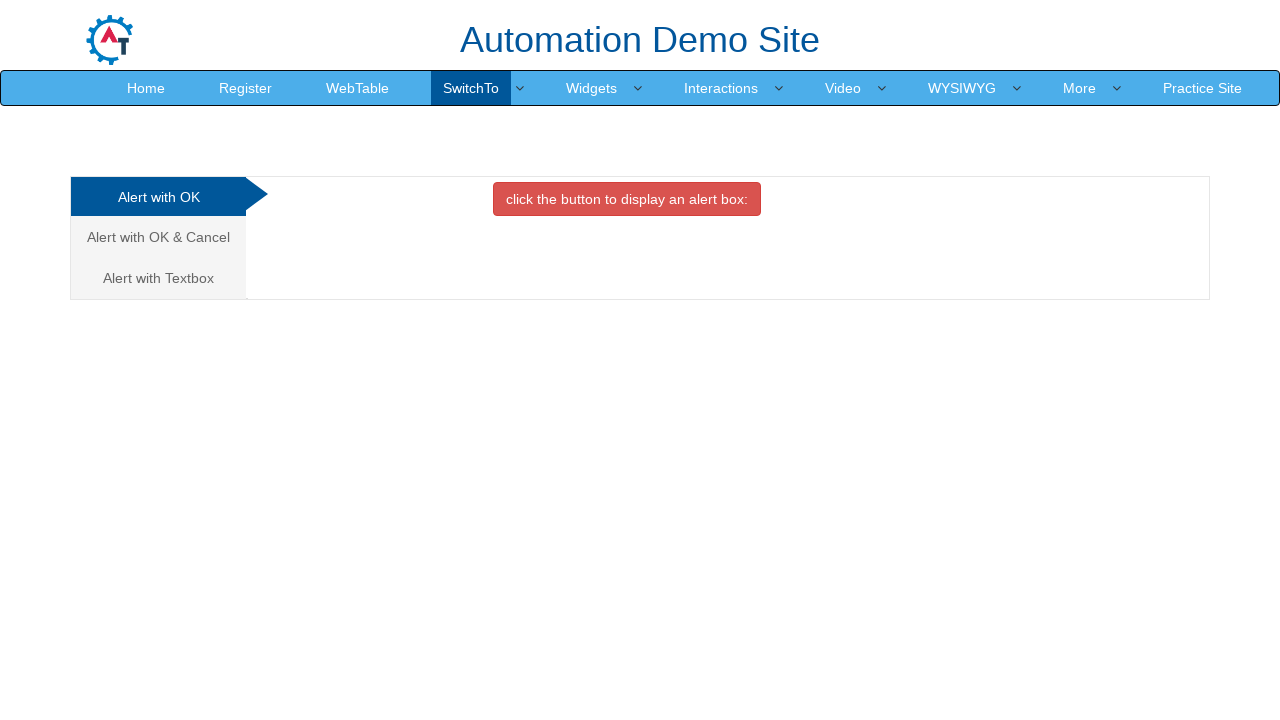

Clicked on Cancel tab navigation link at (158, 237) on xpath=//*[@href='#CancelTab']
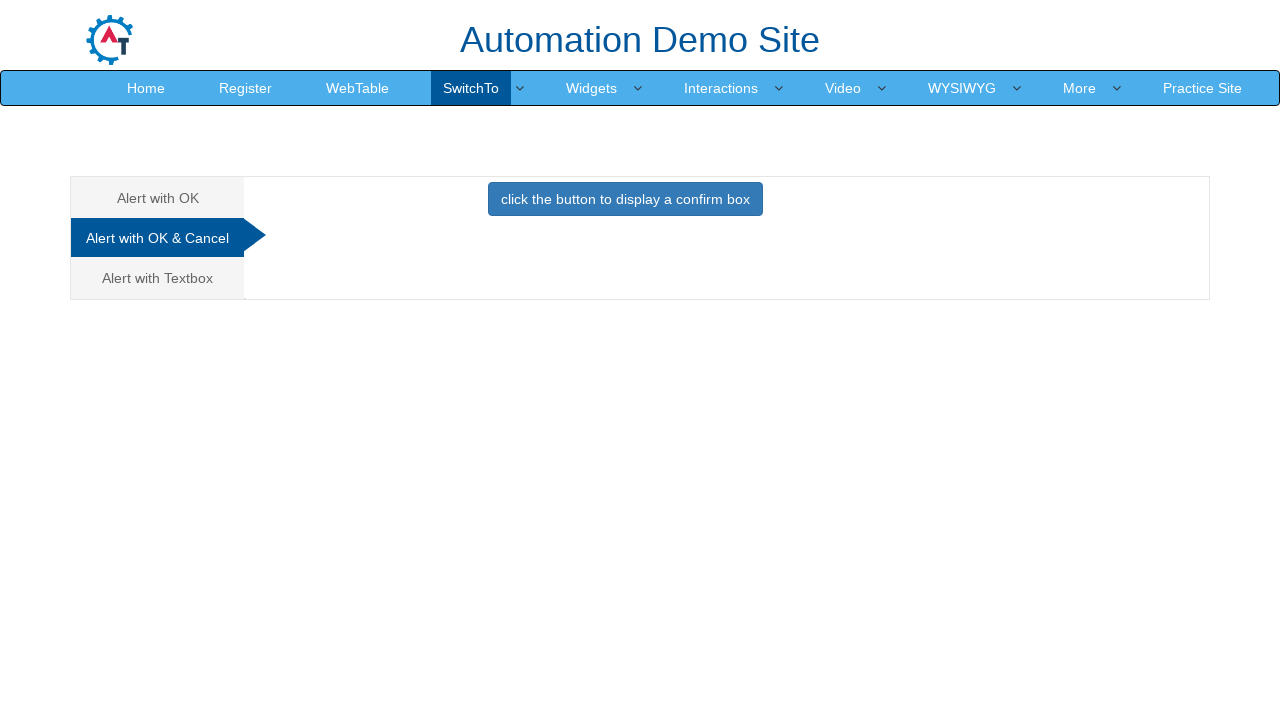

Set up dialog handler to accept alerts
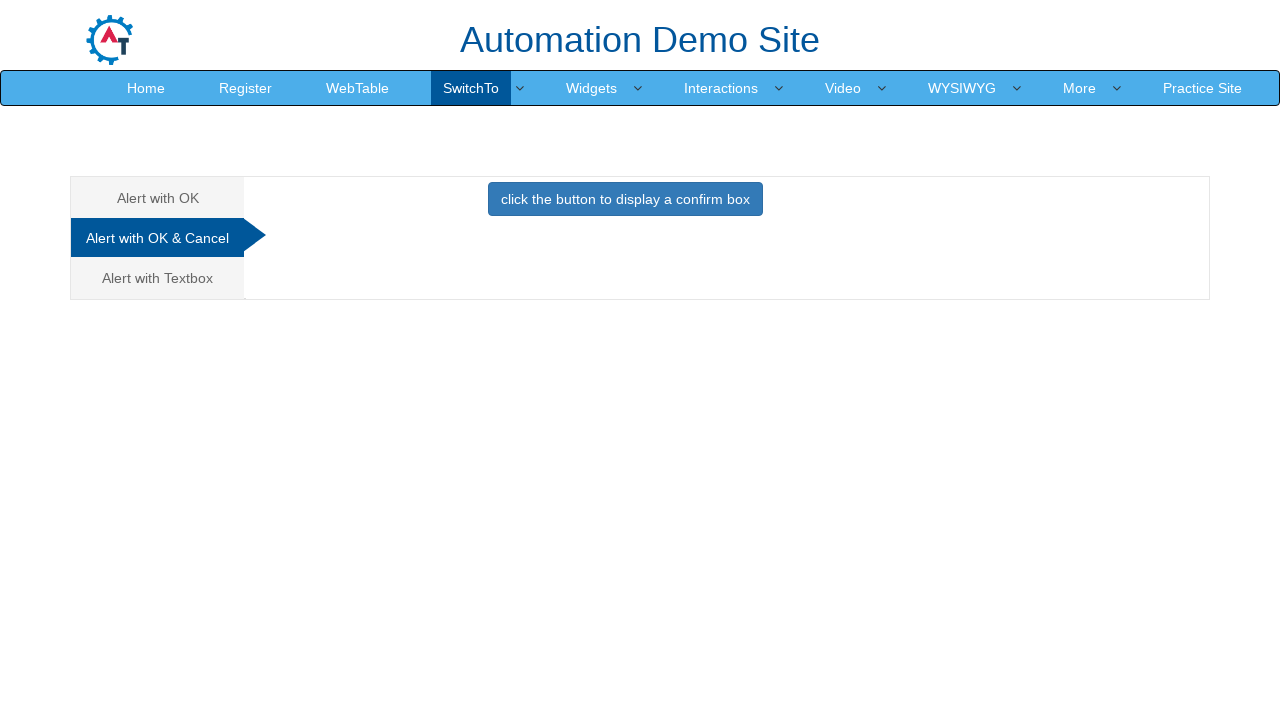

Clicked button to trigger alert and accepted it at (625, 204) on xpath=//div[@id='CancelTab']
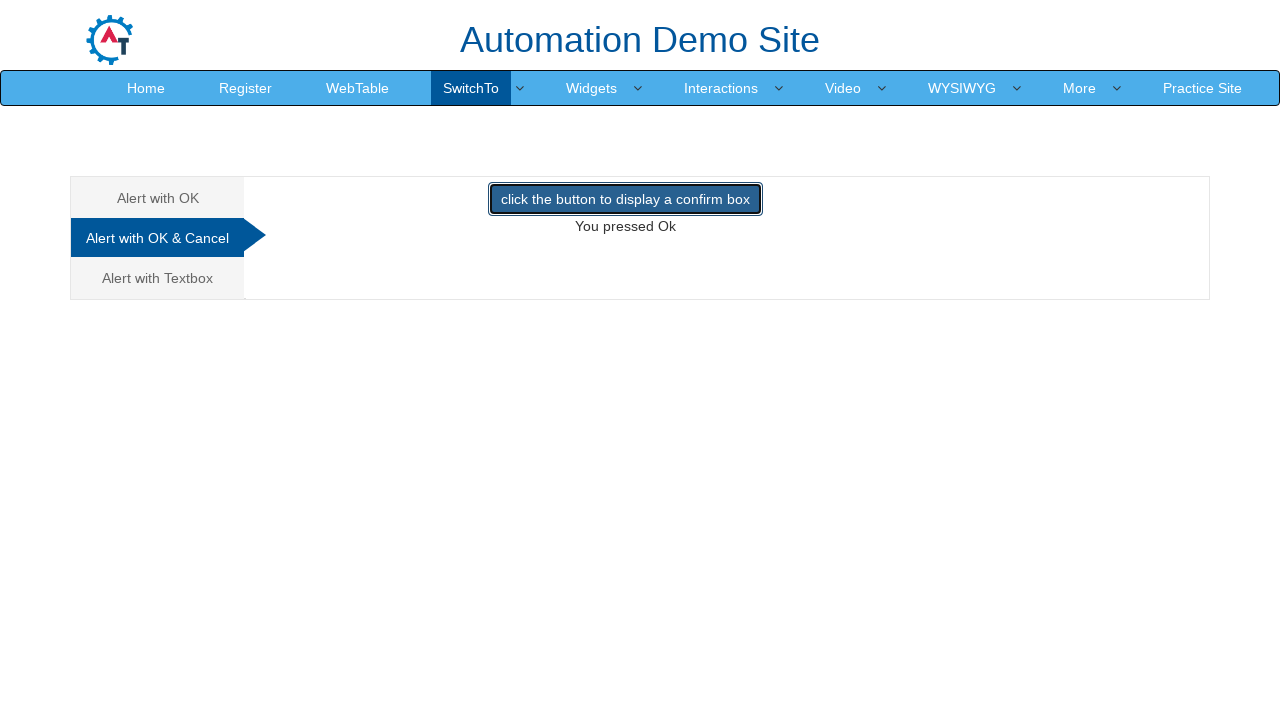

Set up dialog handler to dismiss alerts
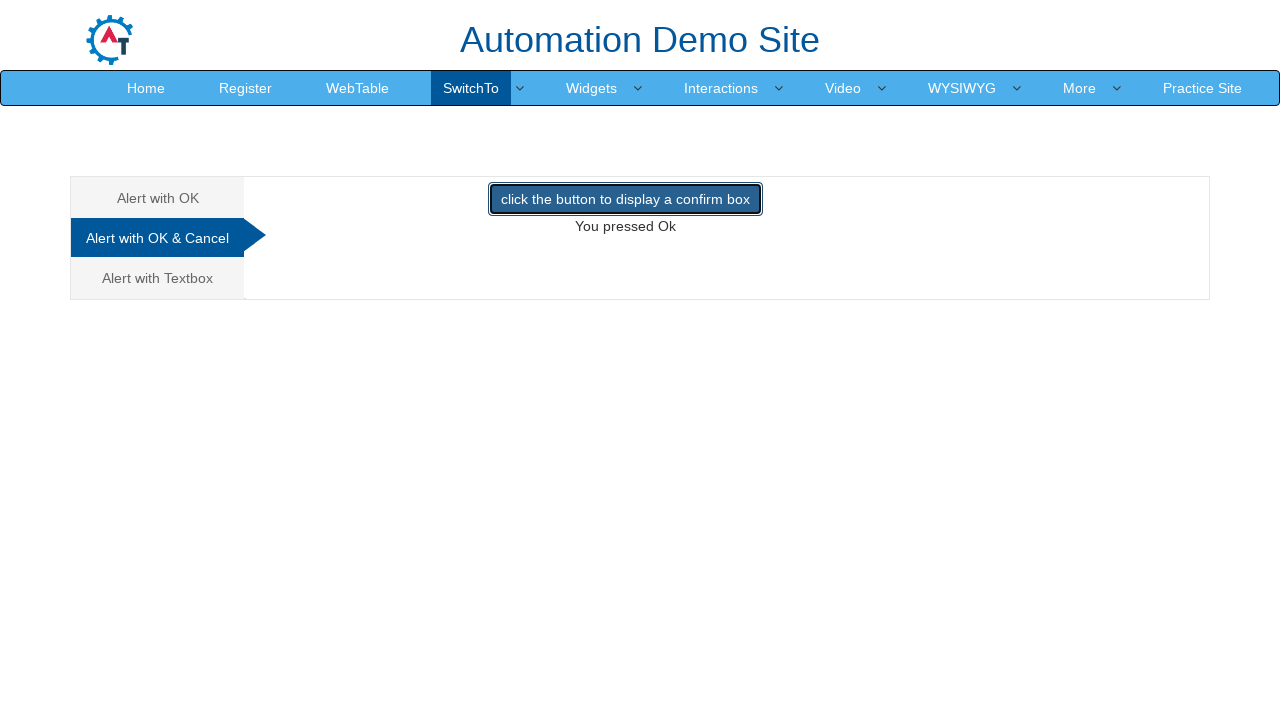

Clicked button to trigger alert and dismissed it at (625, 214) on xpath=//div[@id='CancelTab']
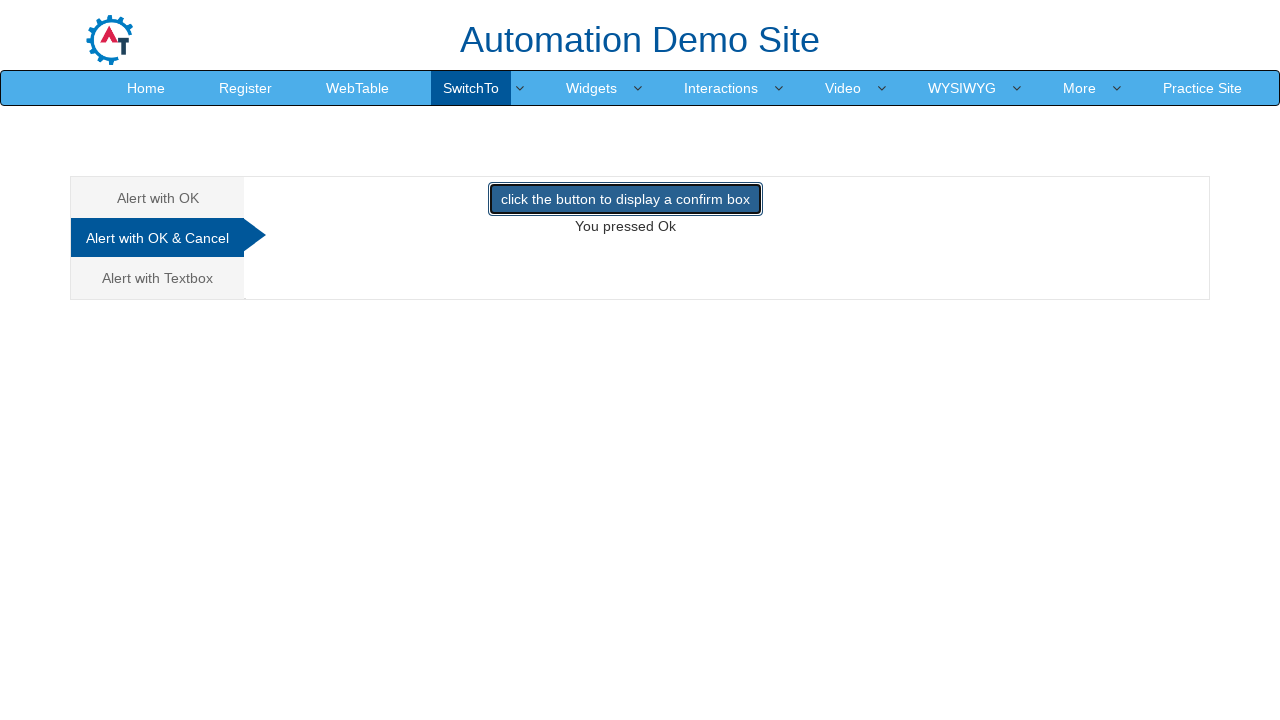

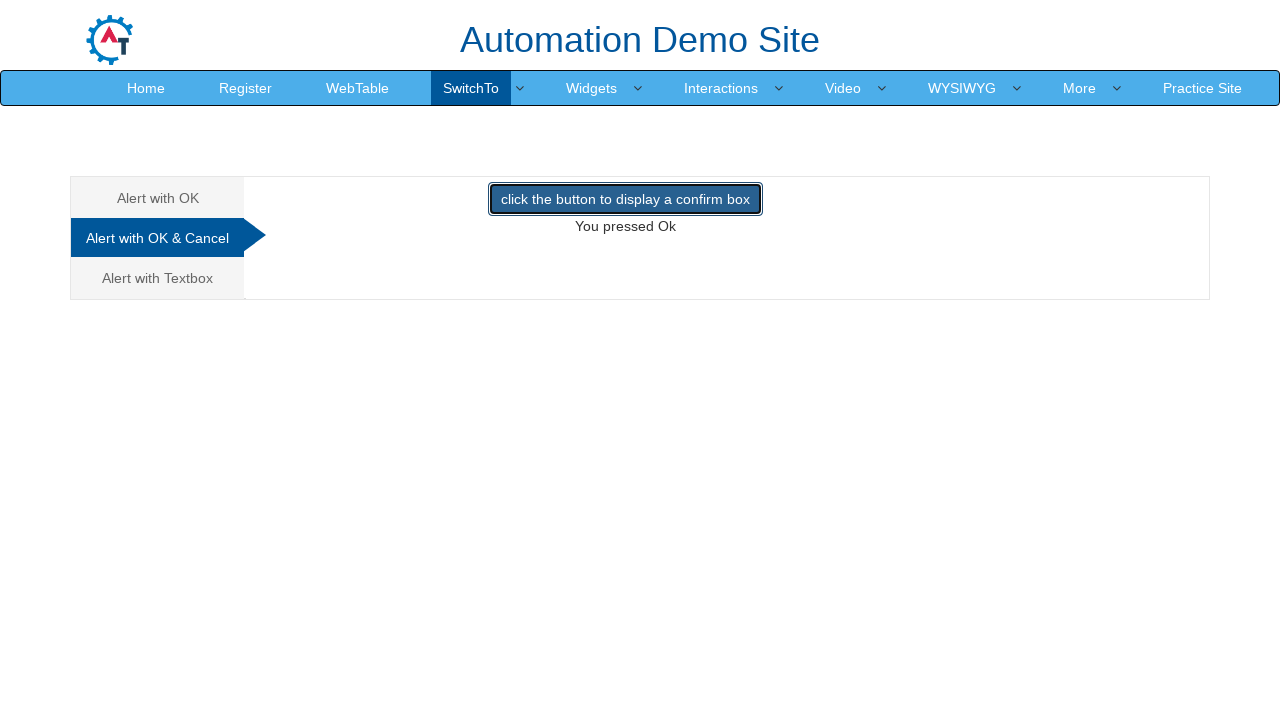